Tests the MUI Backdrop component by clicking a button to show the backdrop and verifying it becomes visible

Starting URL: https://v4.mui.com/components/backdrop/

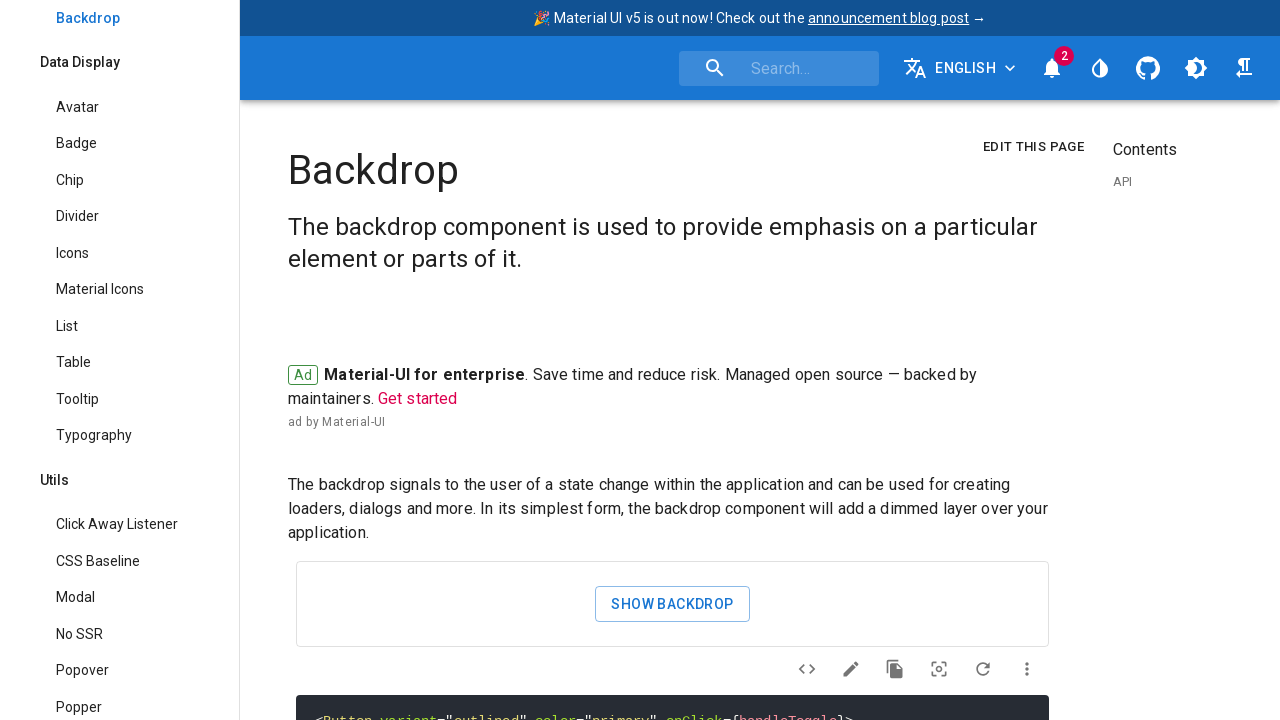

Located MuiBackdrop-root element
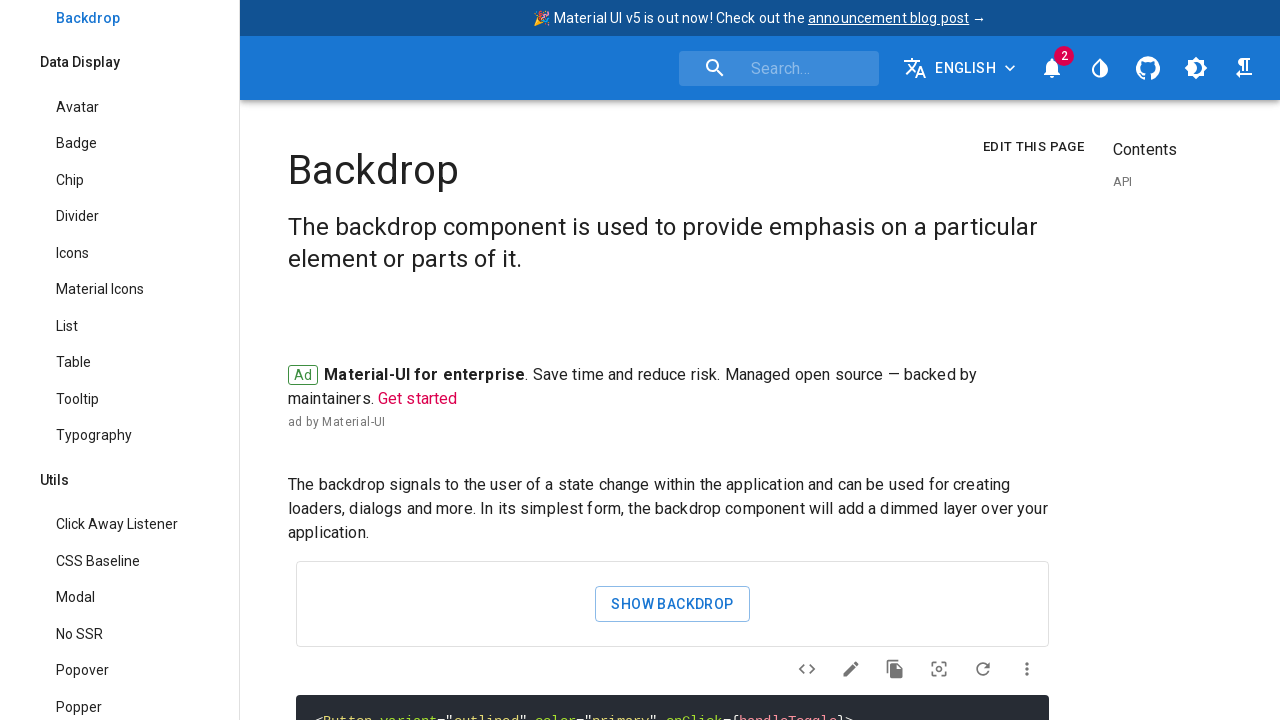

Verified backdrop is not initially visible
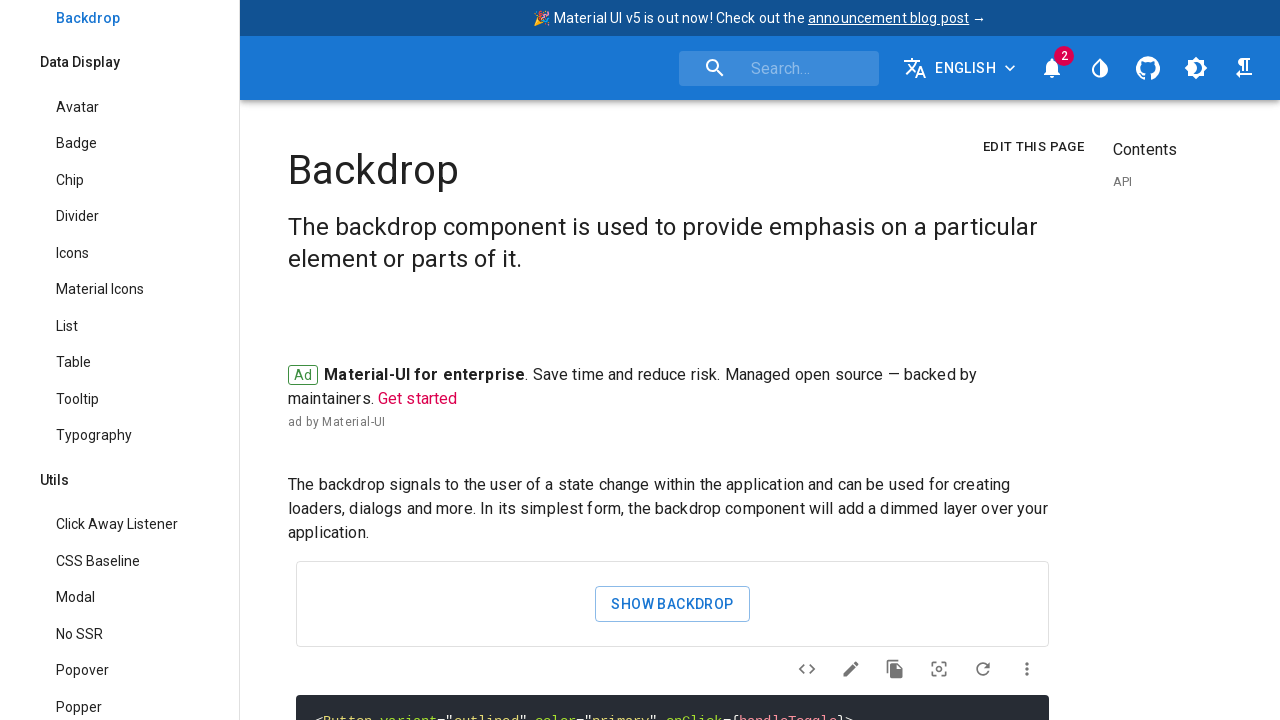

Clicked 'Show backdrop' button at (672, 604) on text=Show backdrop
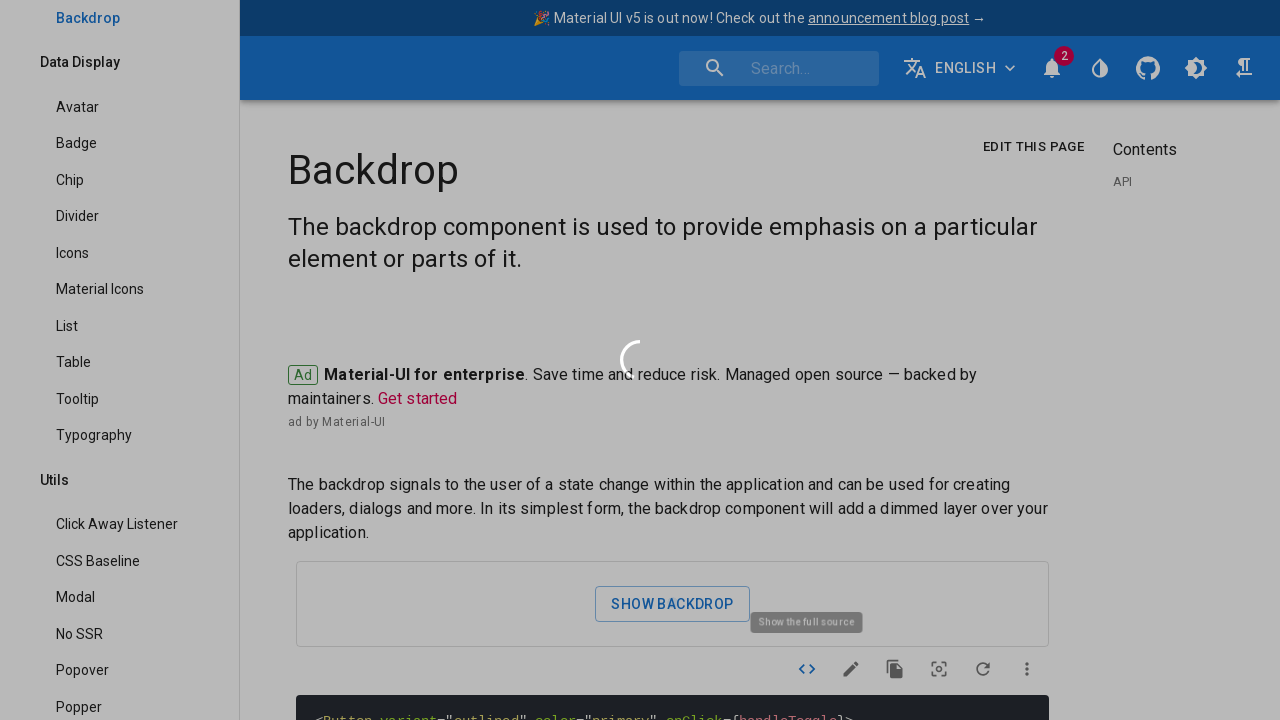

Waited 200ms for backdrop to appear
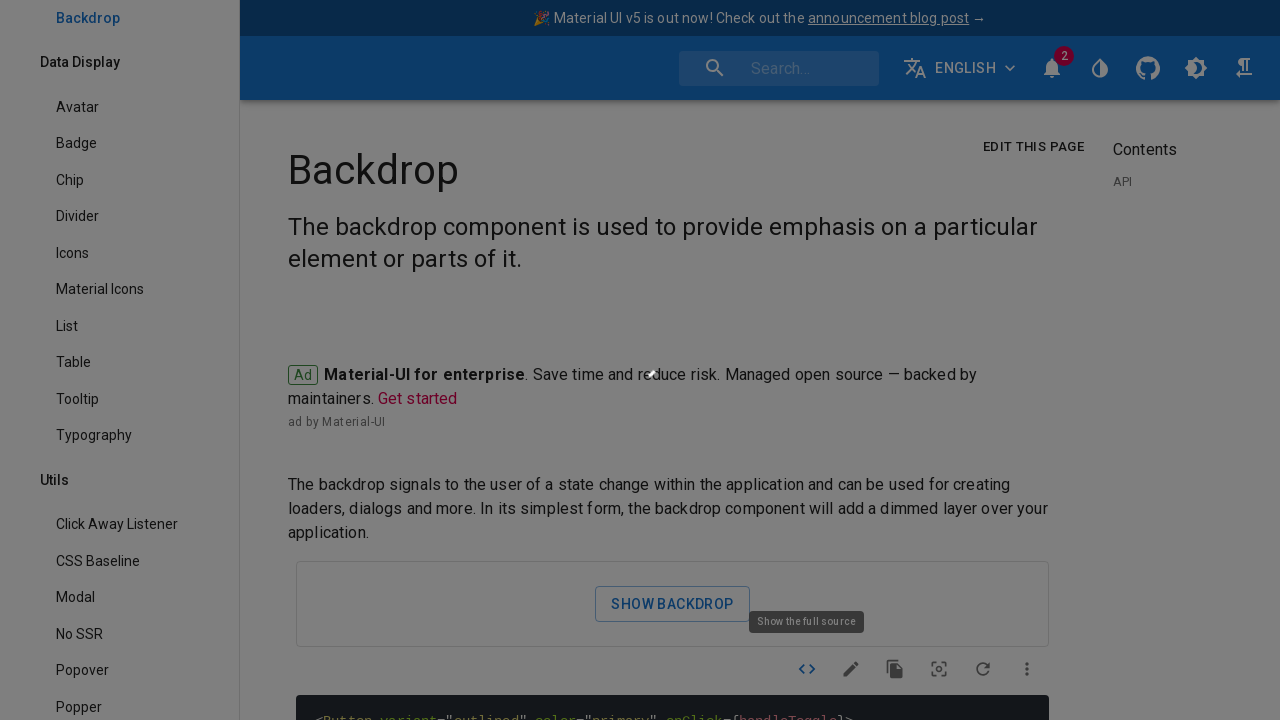

Verified backdrop is now visible
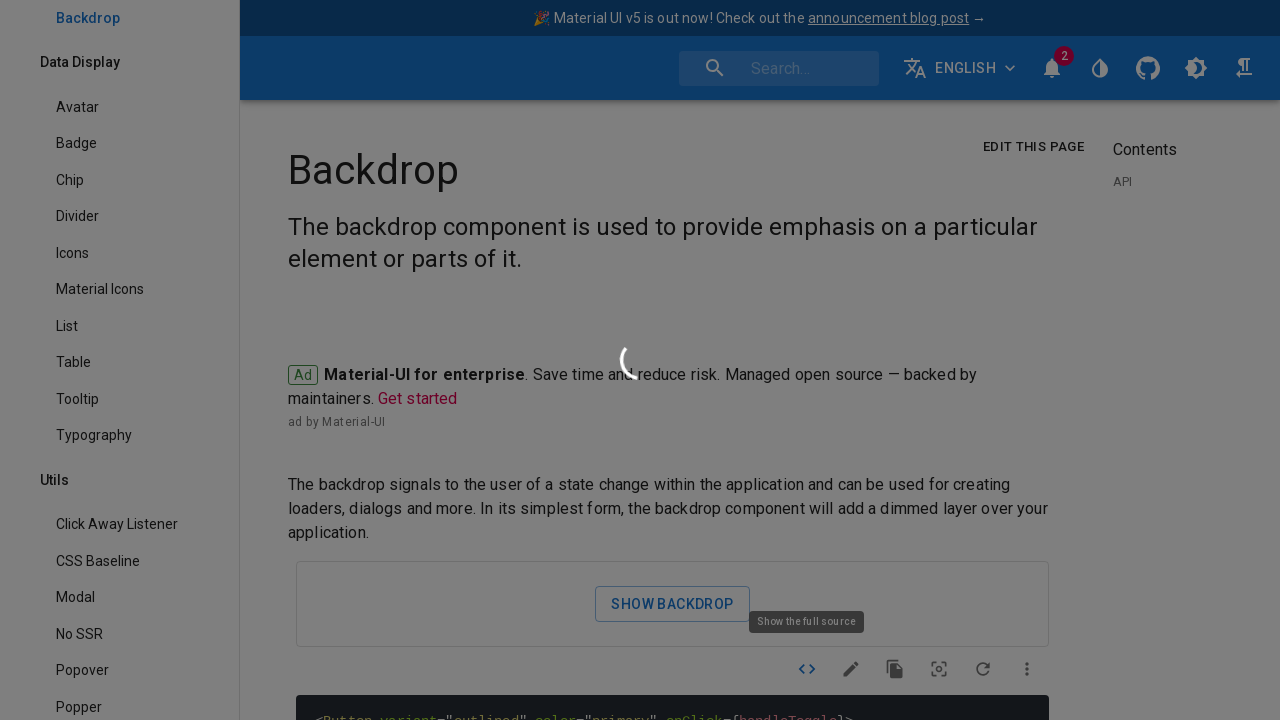

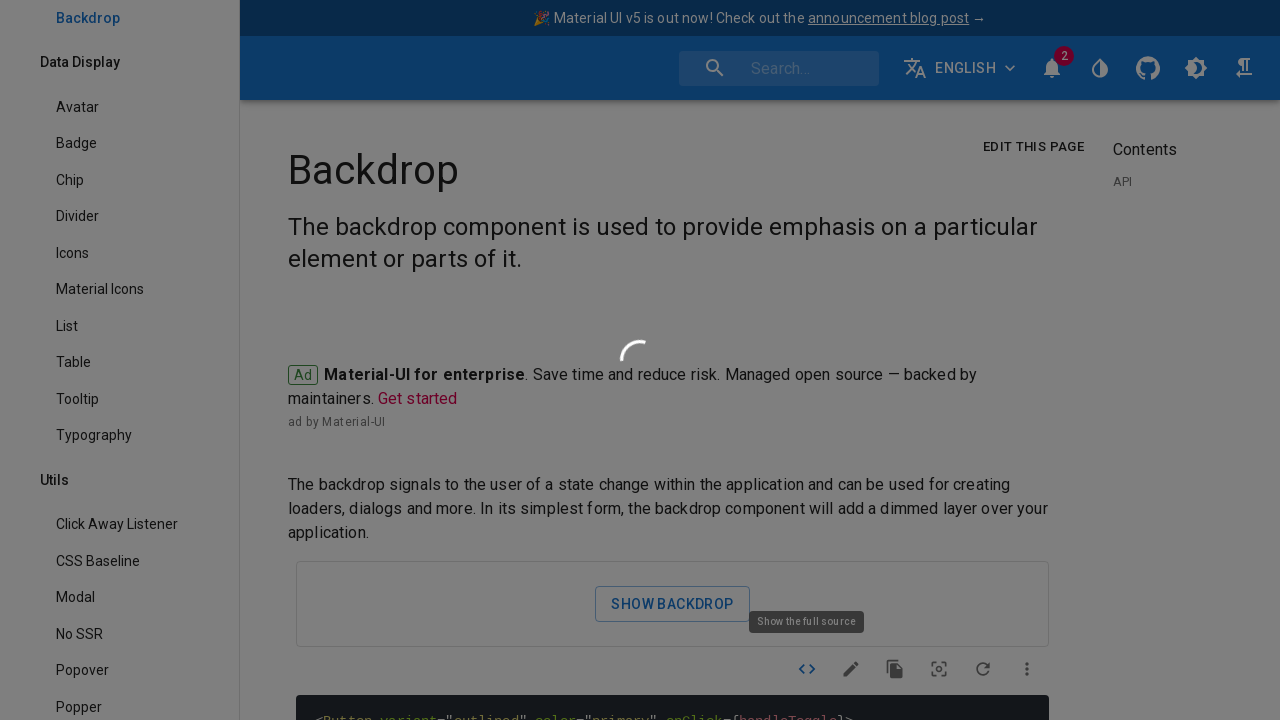